Tests switching to the active element on a search page and entering text into the search field

Starting URL: https://devqa.io/search/

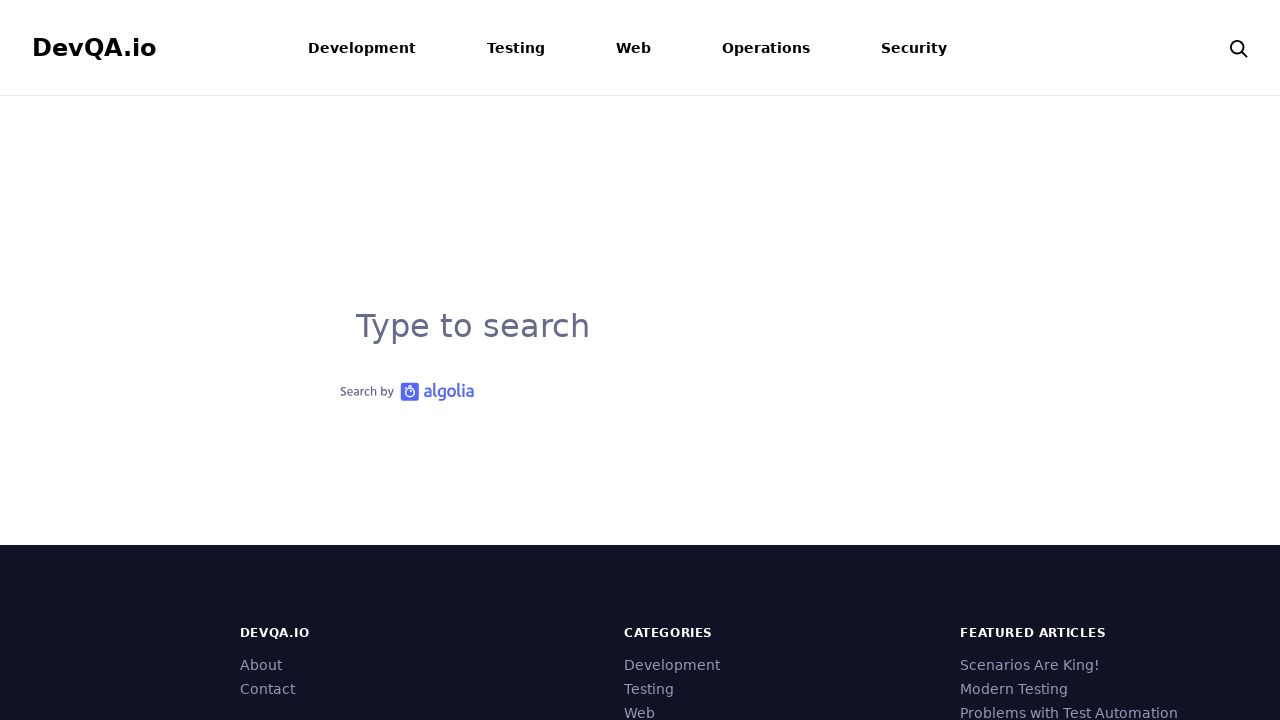

Typed 'Selenium' into the active search field
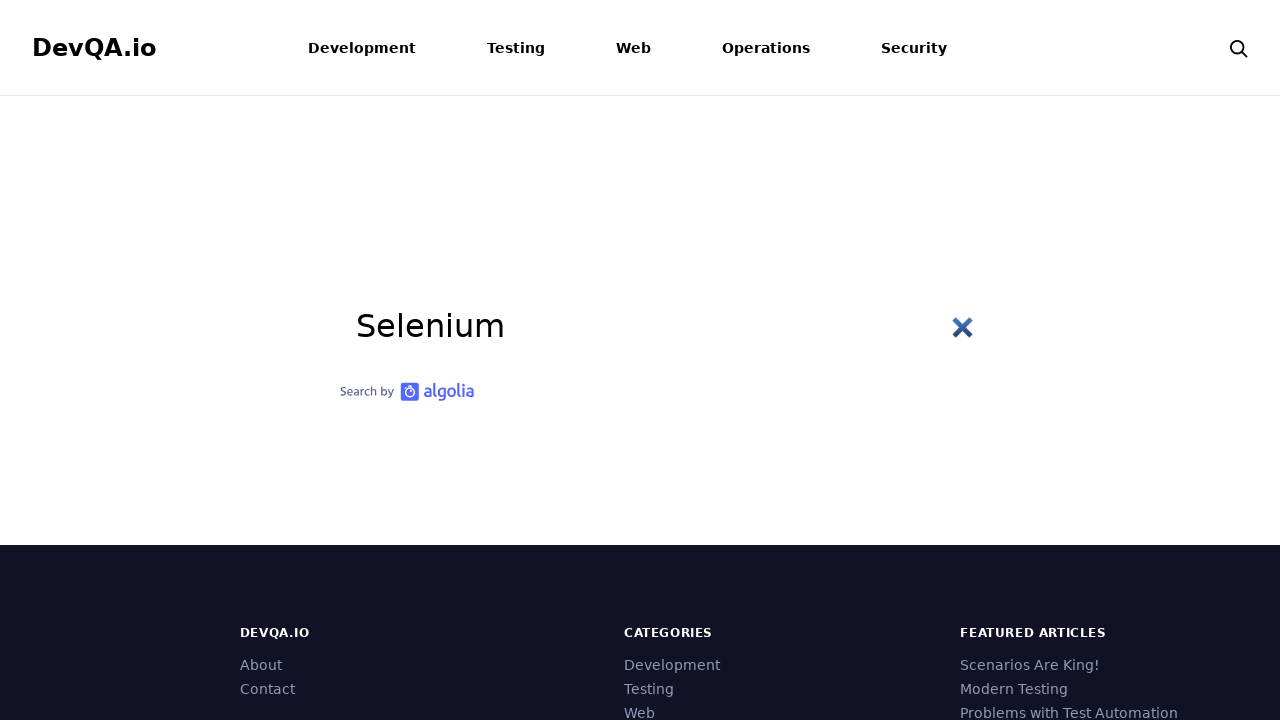

Waited 1000ms for search results to appear
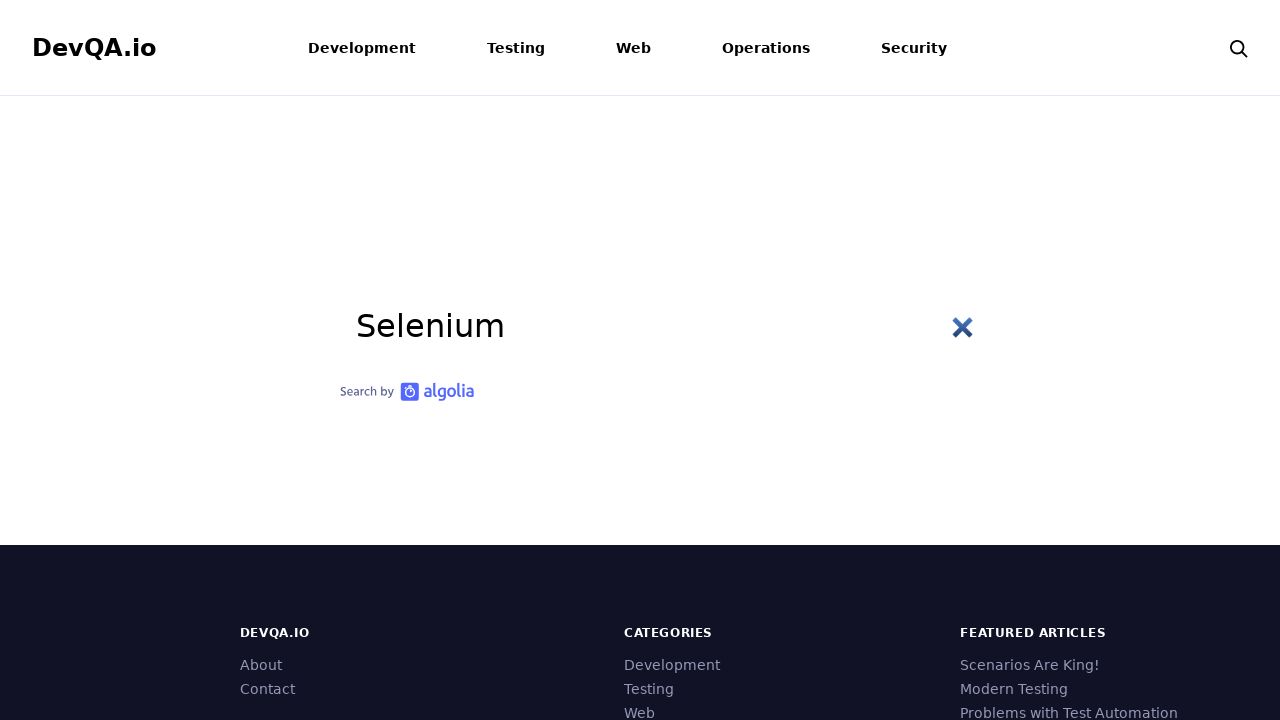

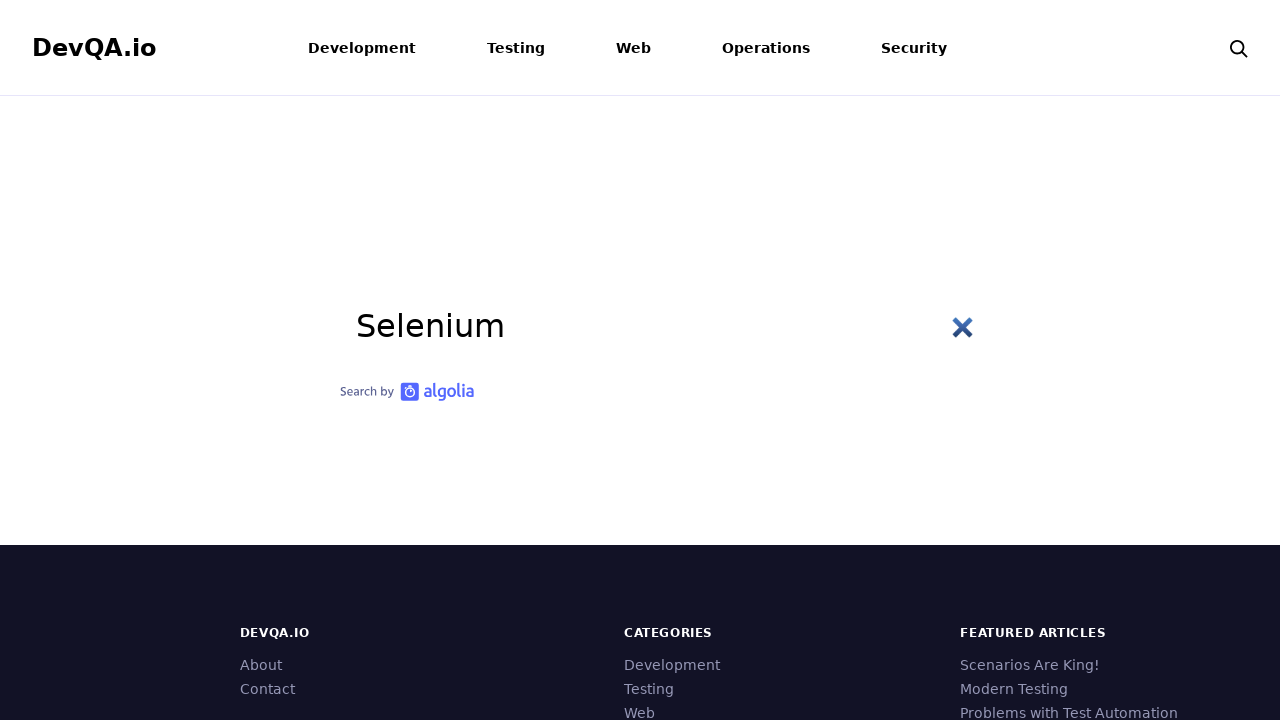